Tests iframe interaction by switching to an iframe, clearing and typing text in a comment body, then verifying the text and header display

Starting URL: https://practice.cydeo.com/iframe

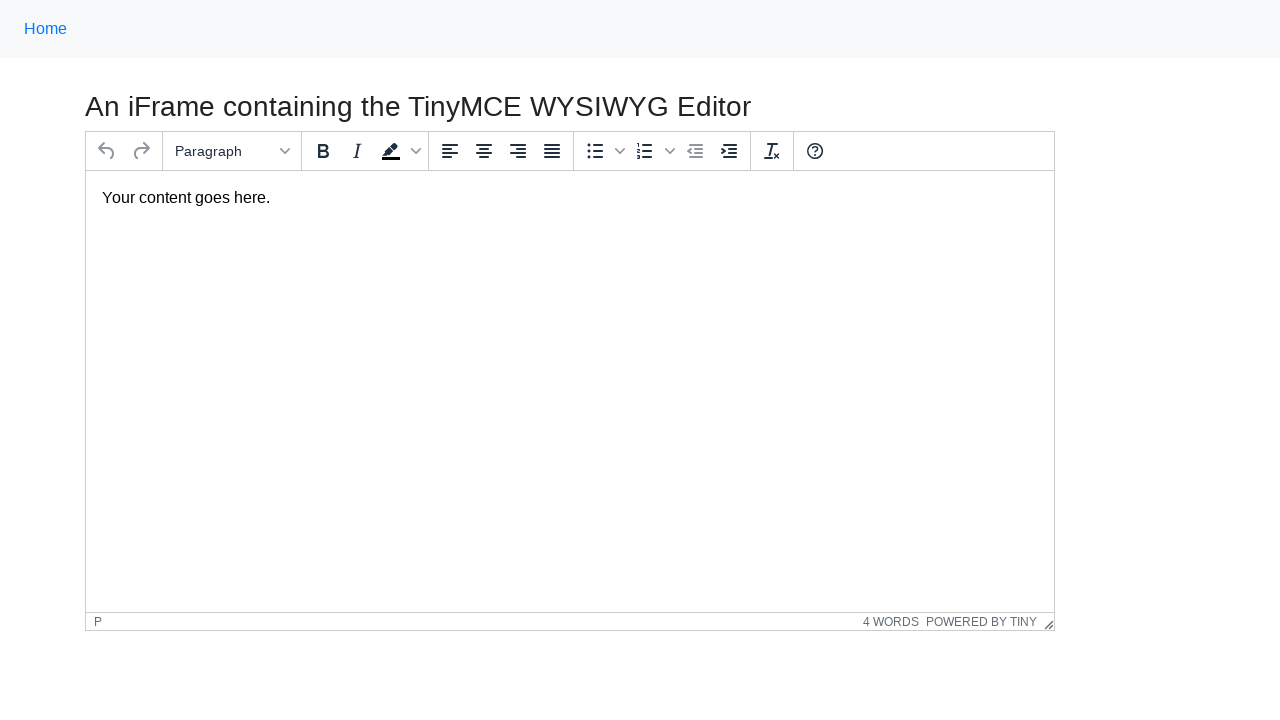

Switched to iframe with name 'mce_0_ifr'
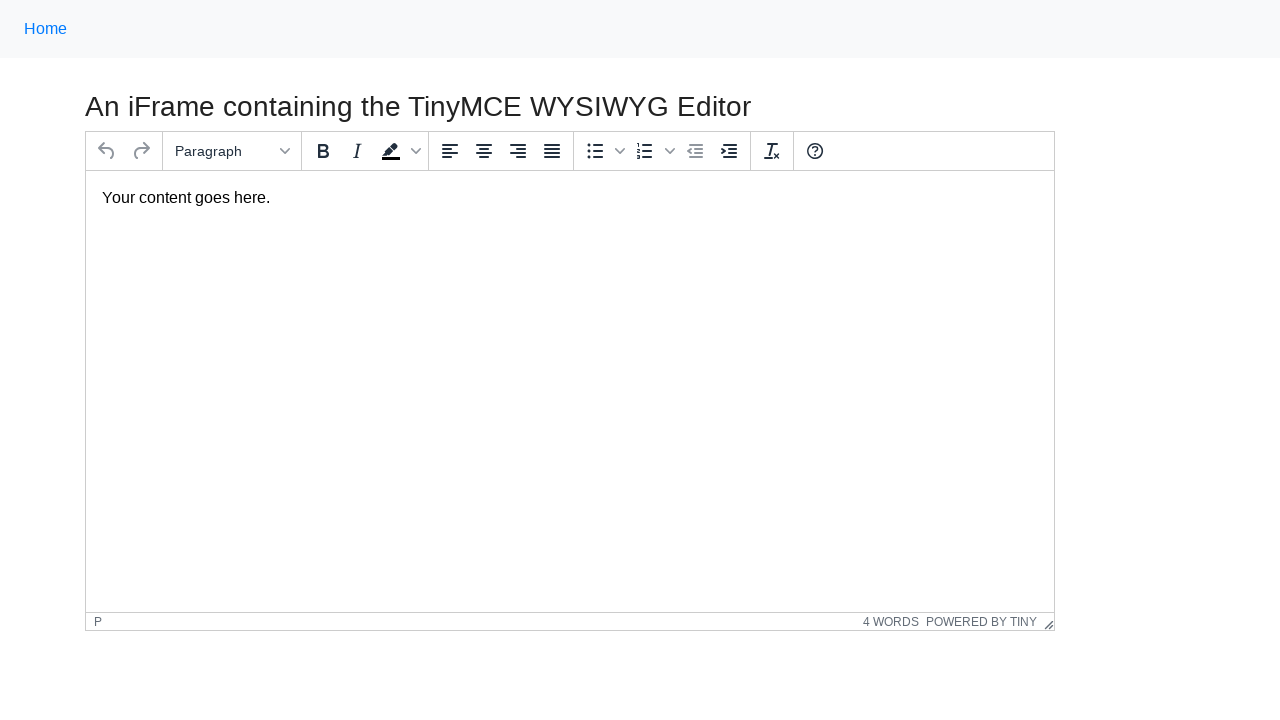

Located comment body element with id 'tinymce' in iframe
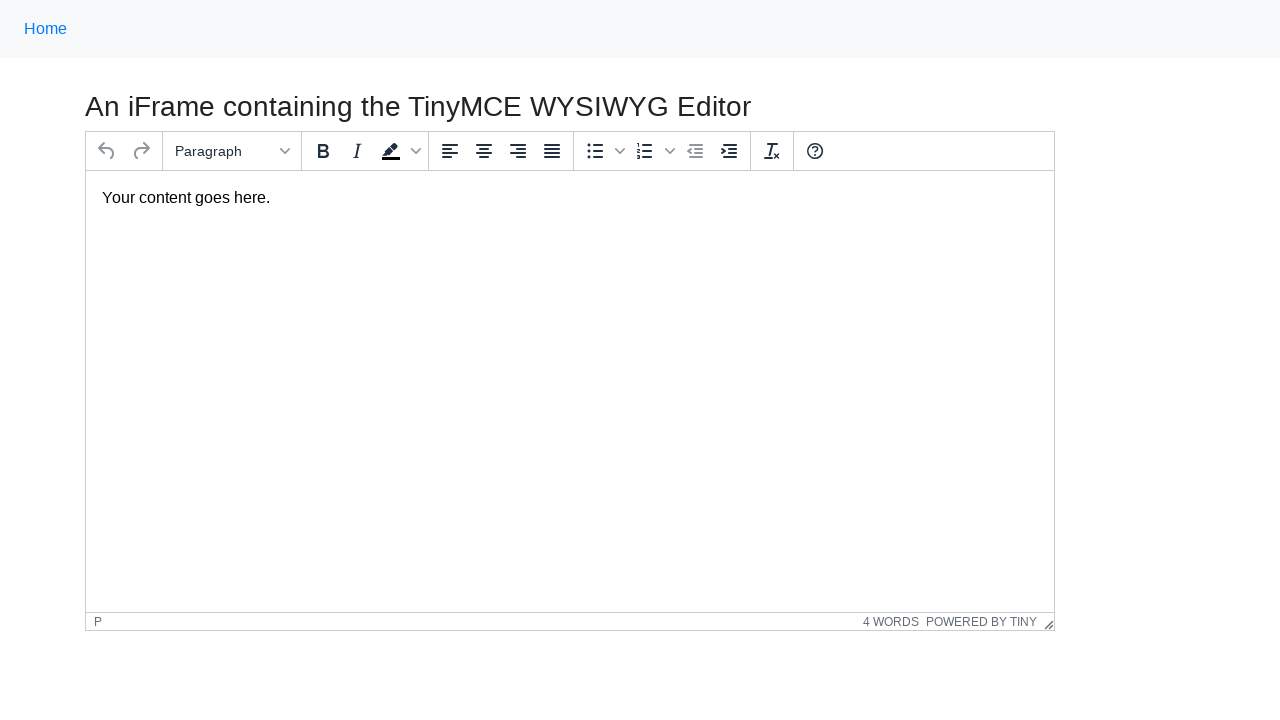

Cleared the comment body element on #tinymce
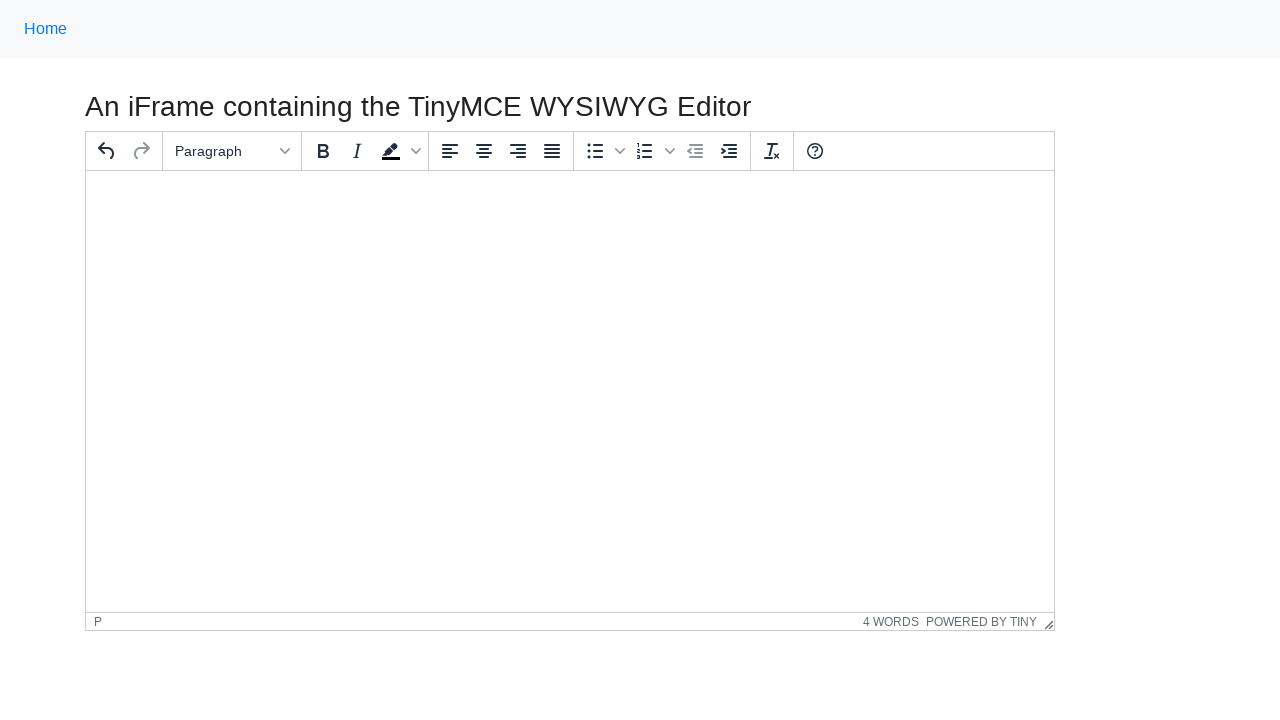

Filled comment body with text 'Hello World' on #tinymce
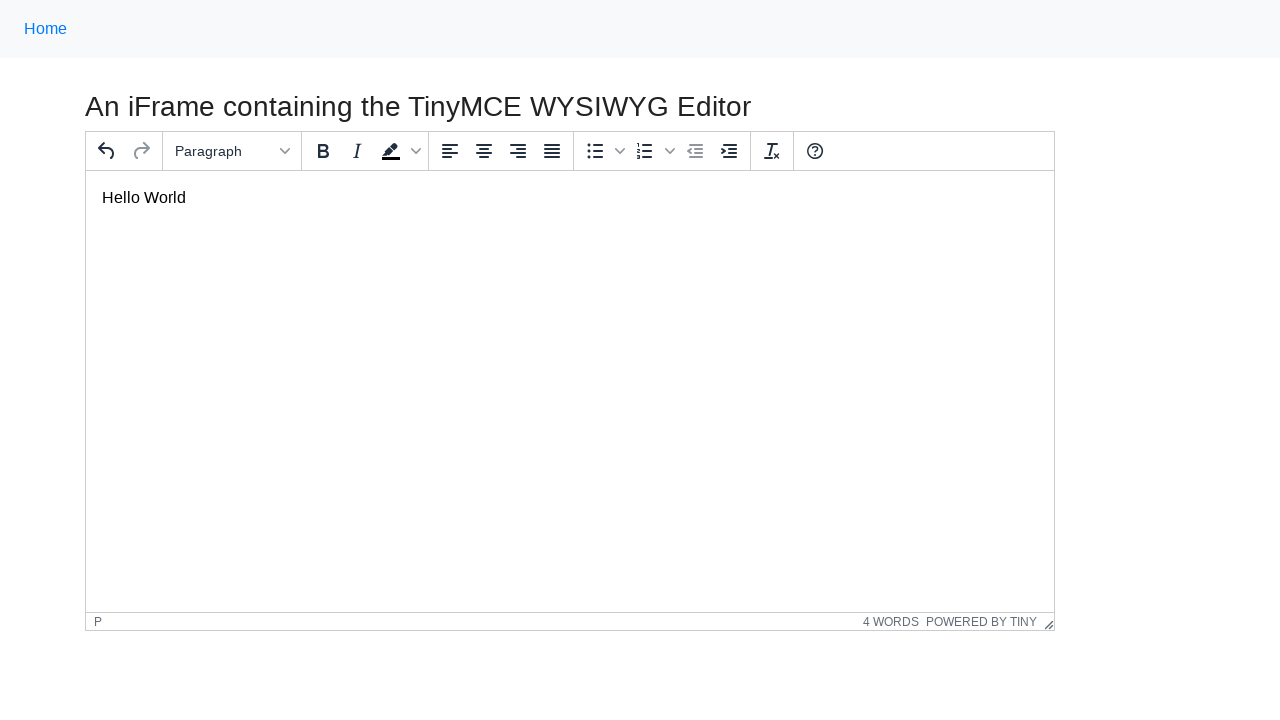

Verified comment body text content equals 'Hello World'
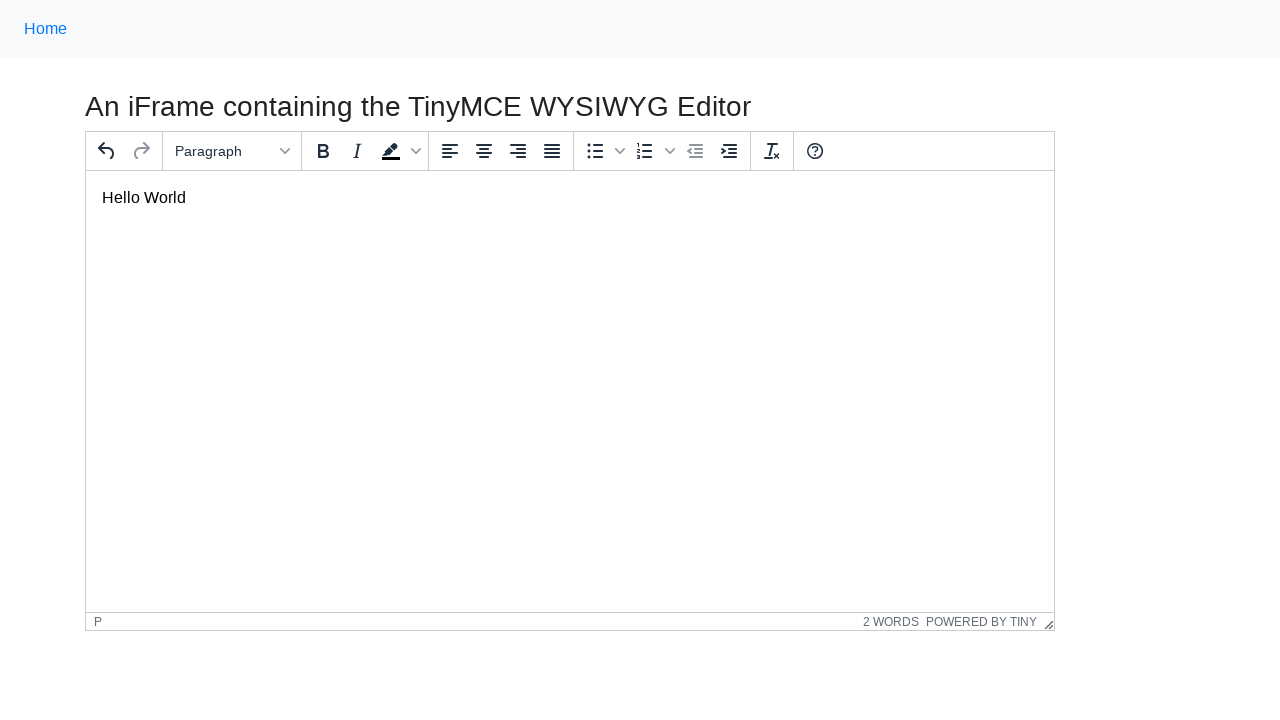

Located h3 header element on main frame
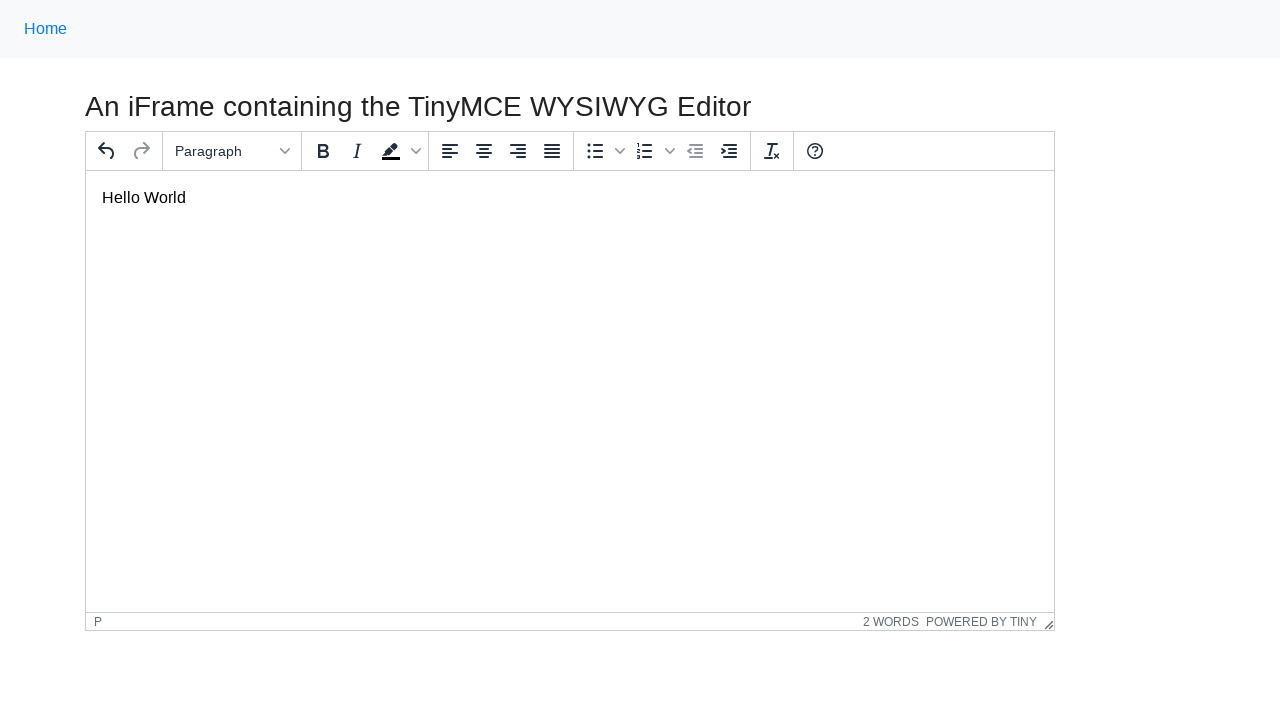

Verified h3 header element is visible
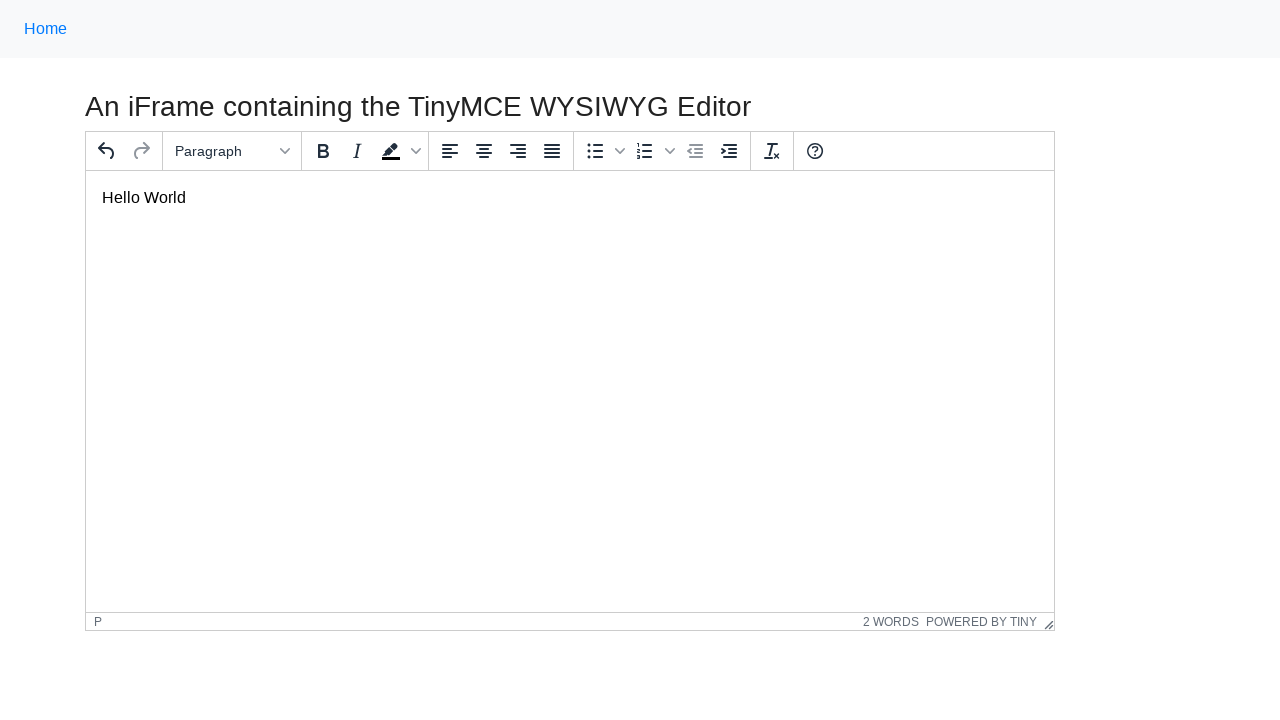

Verified h3 header text content equals 'An iFrame containing the TinyMCE WYSIWYG Editor'
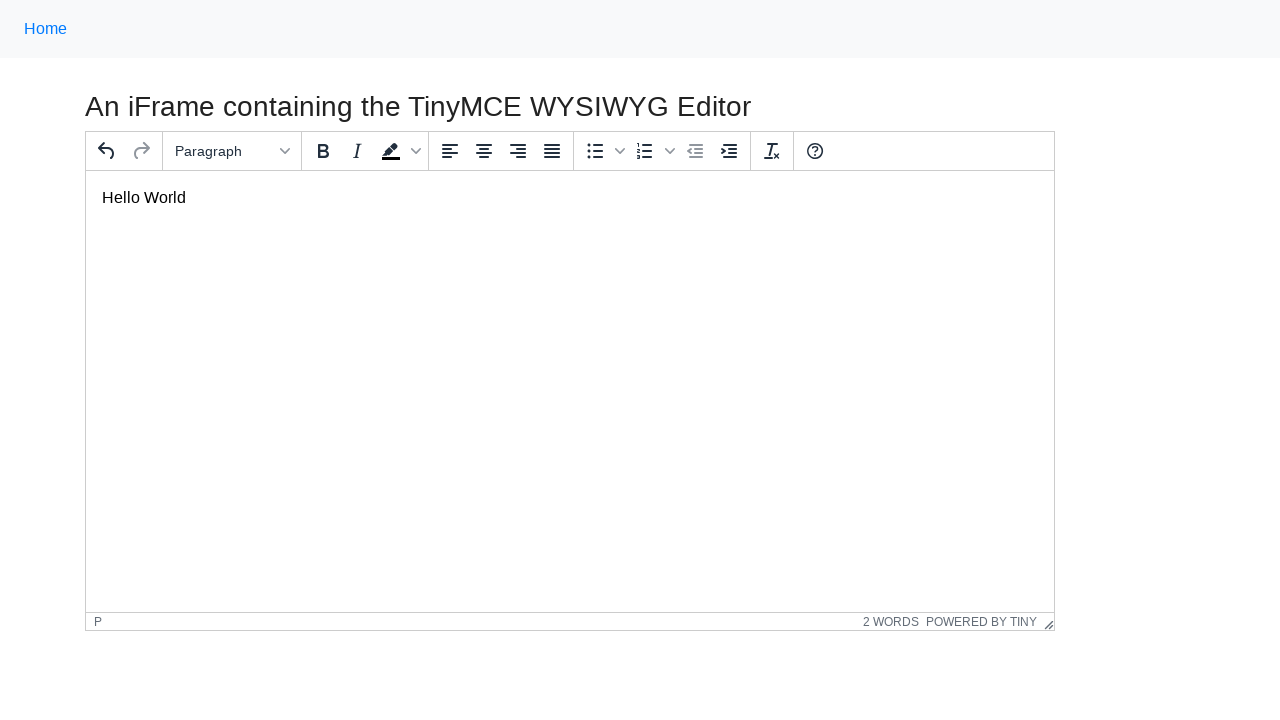

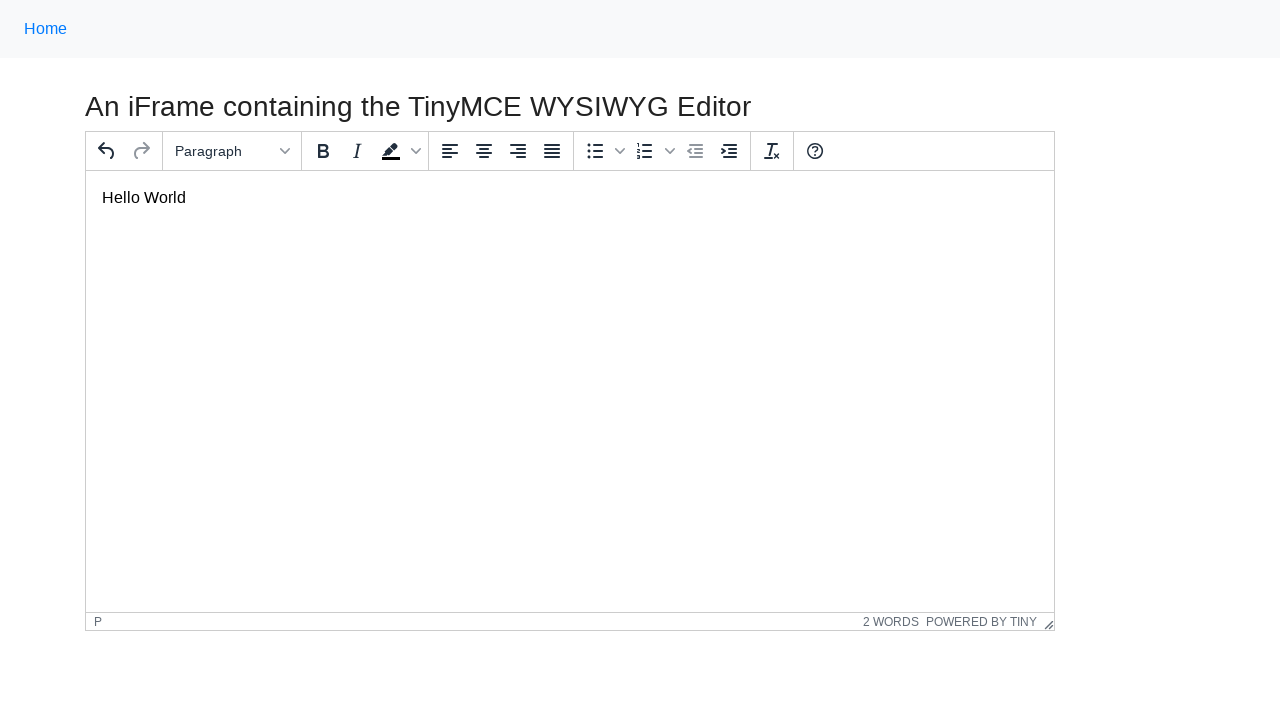